Tests that the Back to Top button appears when scrolling down and successfully scrolls back to the top of the page when clicked.

Starting URL: https://bcparks.ca/

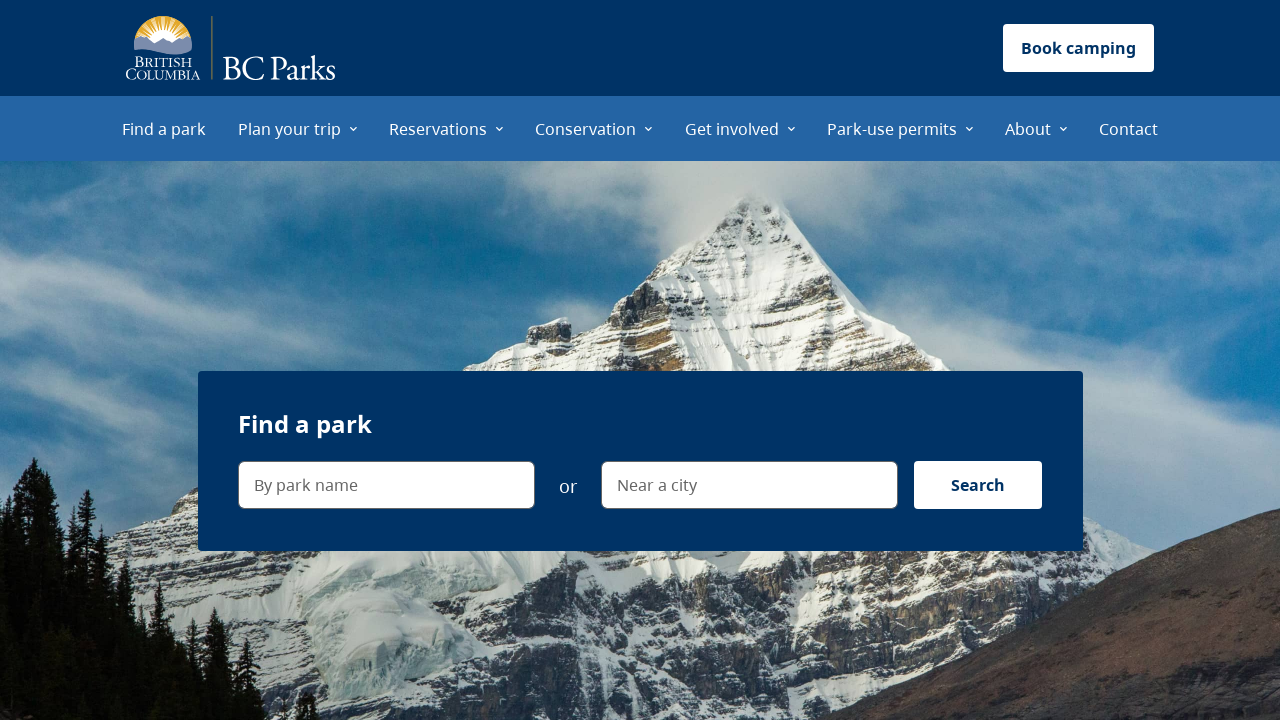

Page loaded (domcontentloaded state)
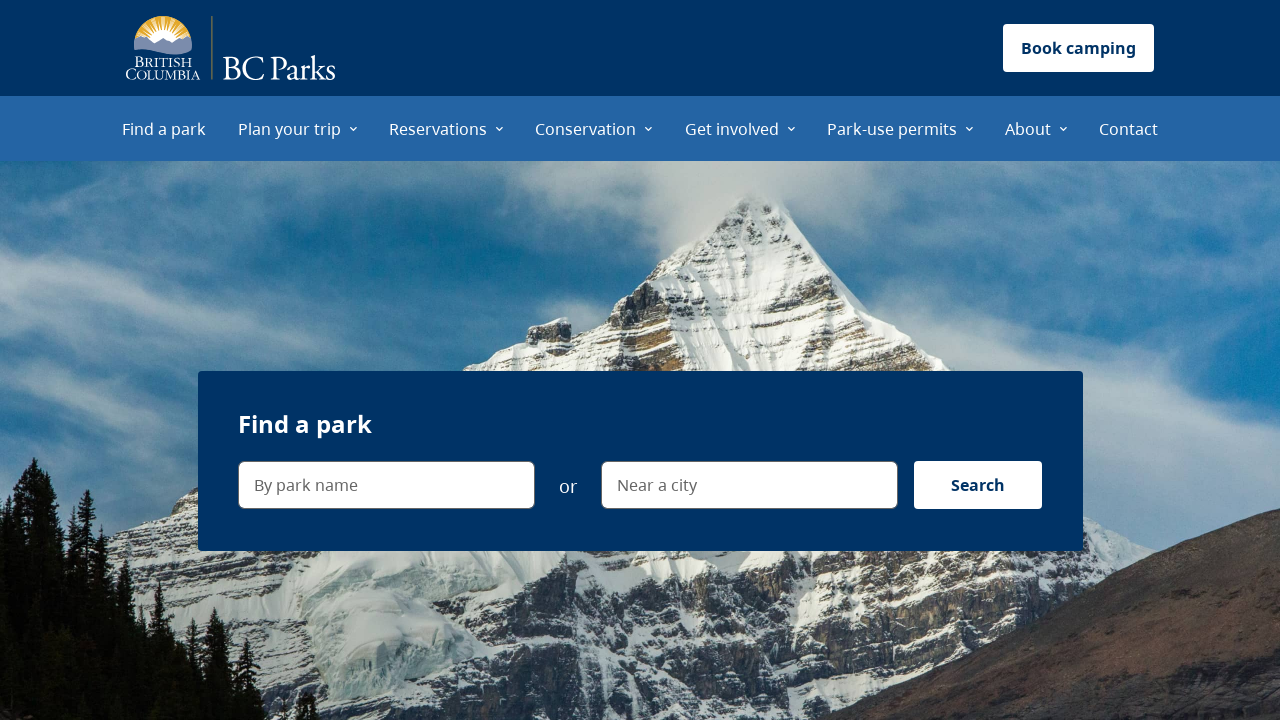

Scrolled to bottom of page
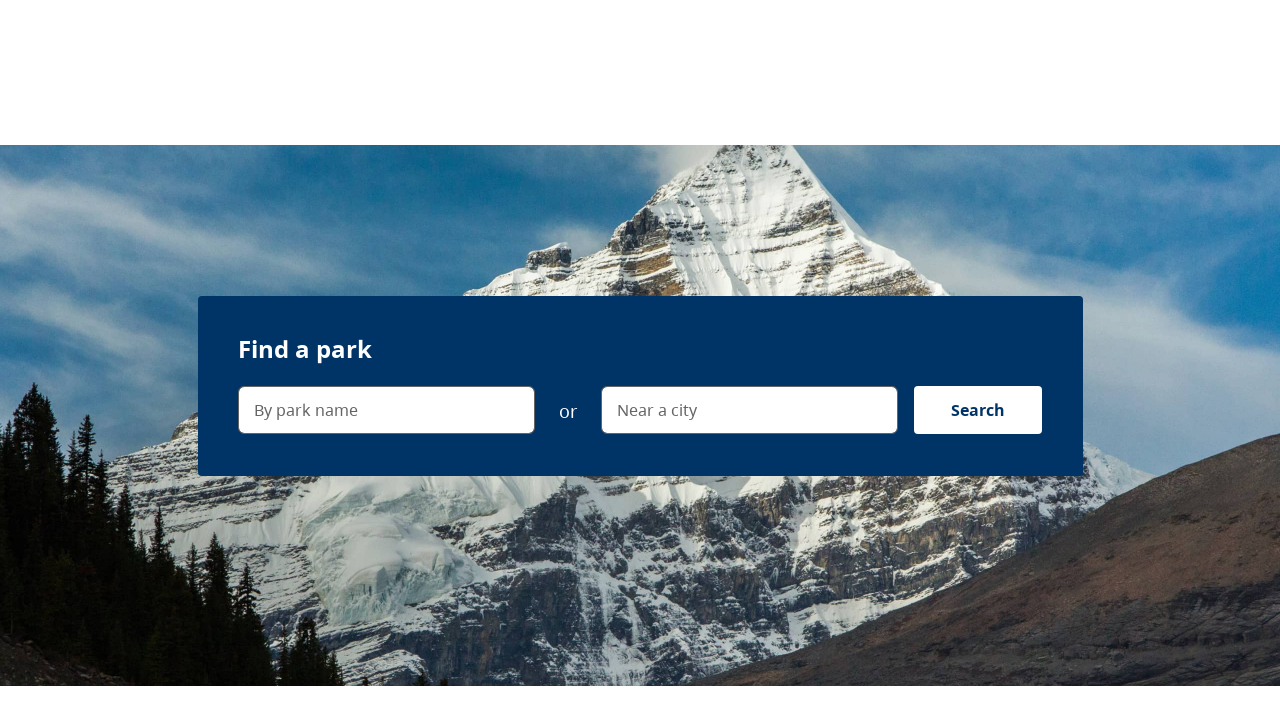

Back to Top button became visible
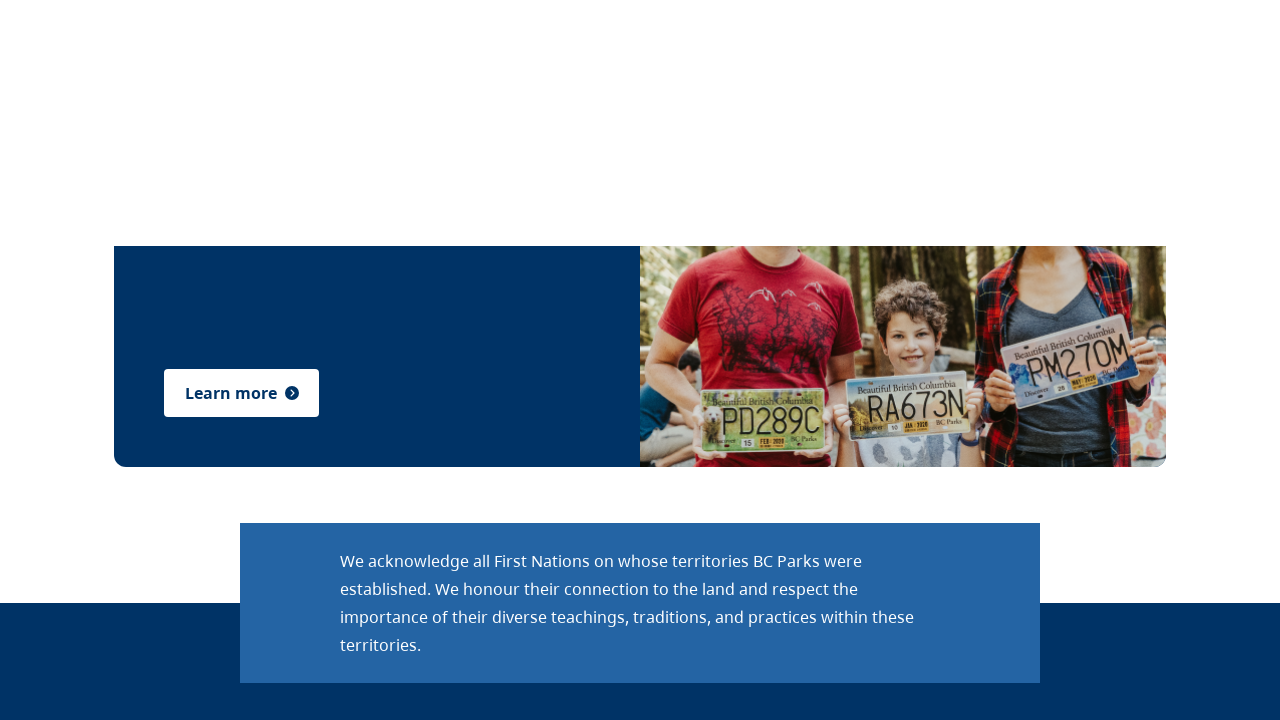

Clicked Back to Top button at (1232, 684) on internal:label="scroll to top"i
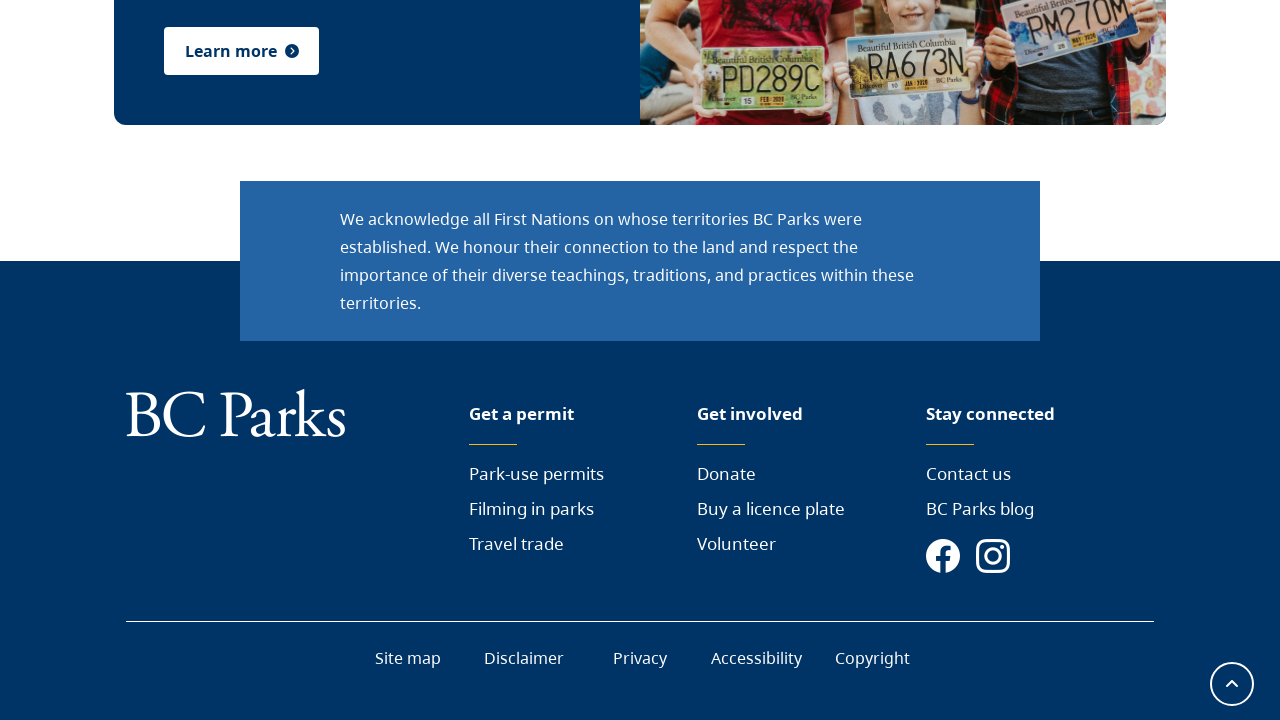

Waited 500ms for scroll animation to complete
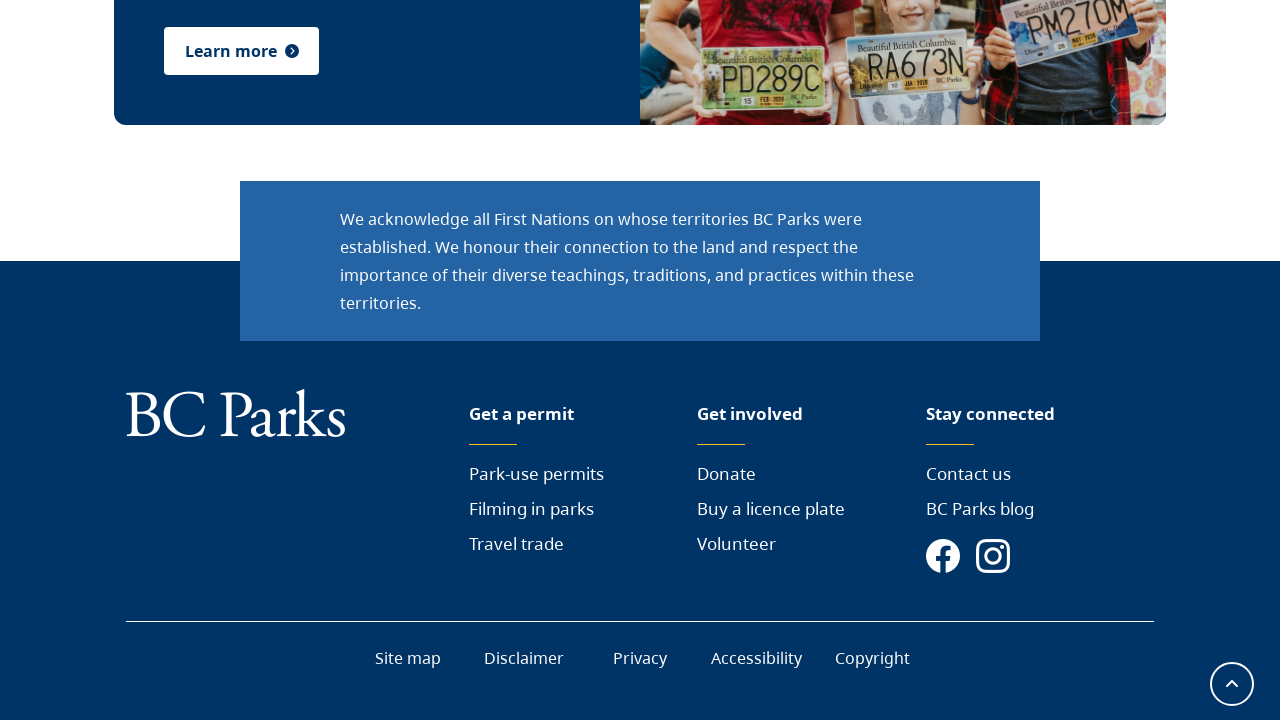

BC Parks Logo is visible in viewport after scrolling to top
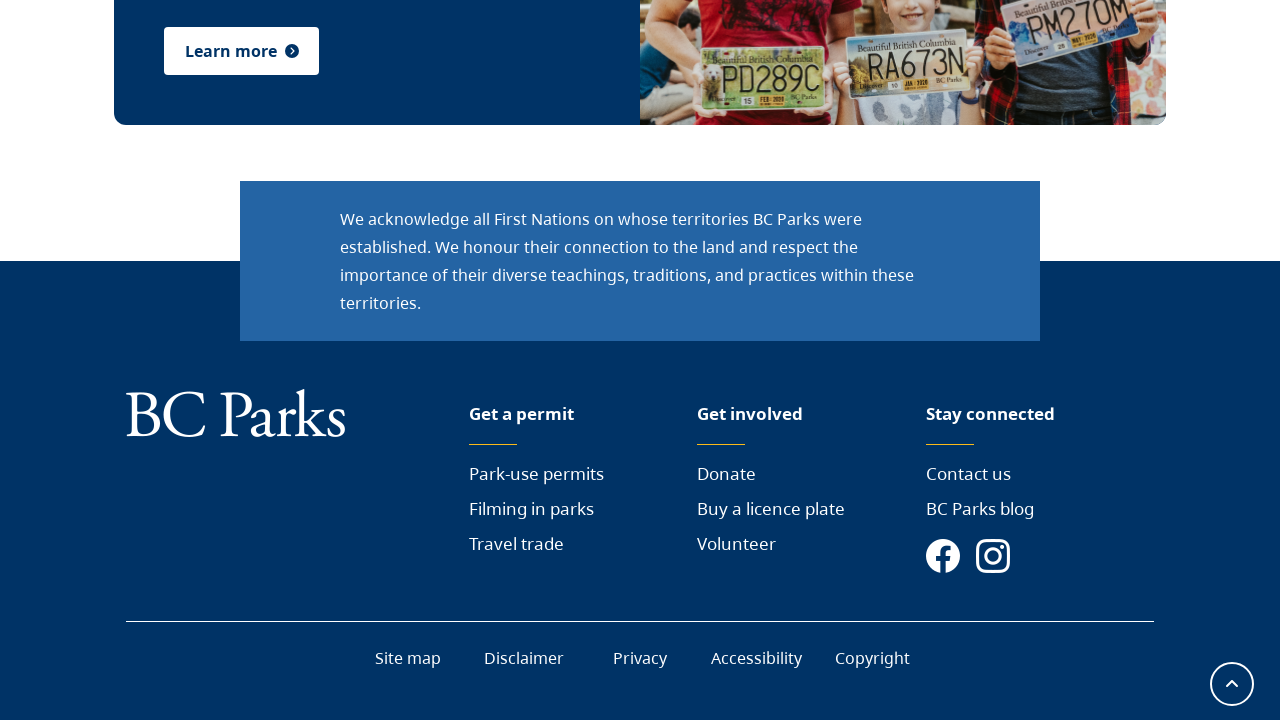

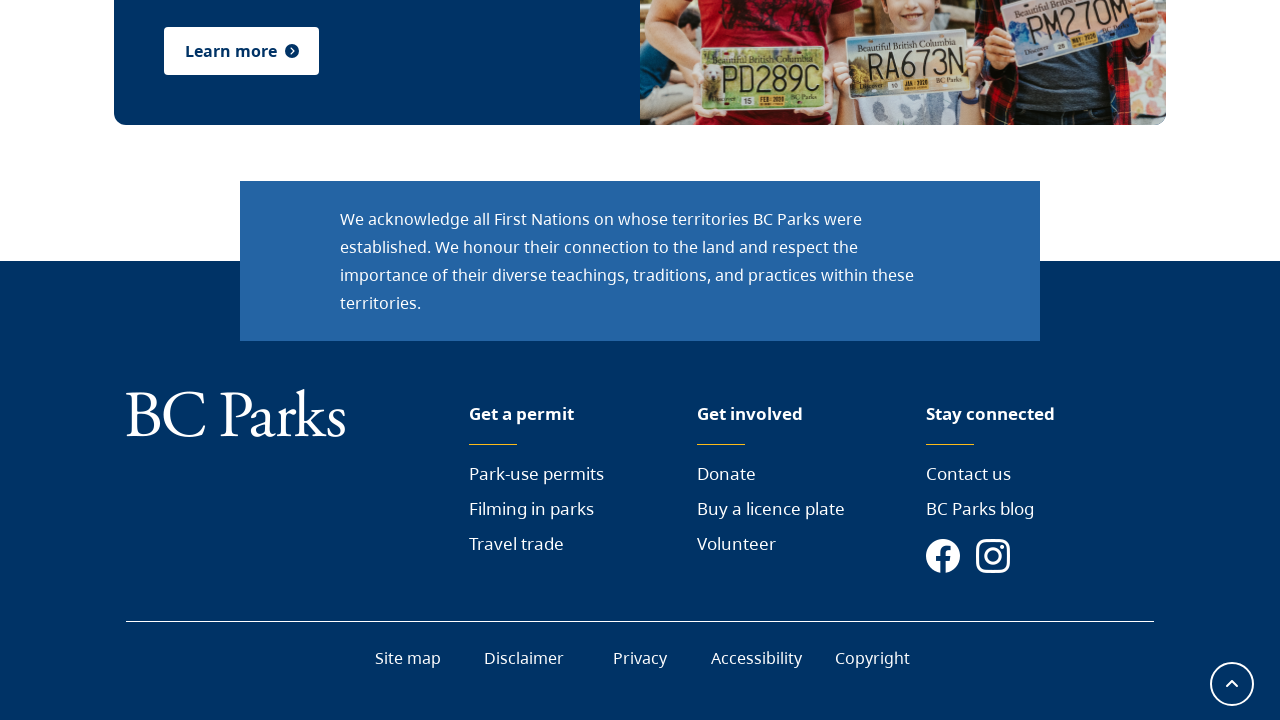